Tests window handling by clicking "Try it yourself" button to open a new window, switching between windows, and closing the new window

Starting URL: https://www.w3schools.com/tags/att_input_type_radio.asp

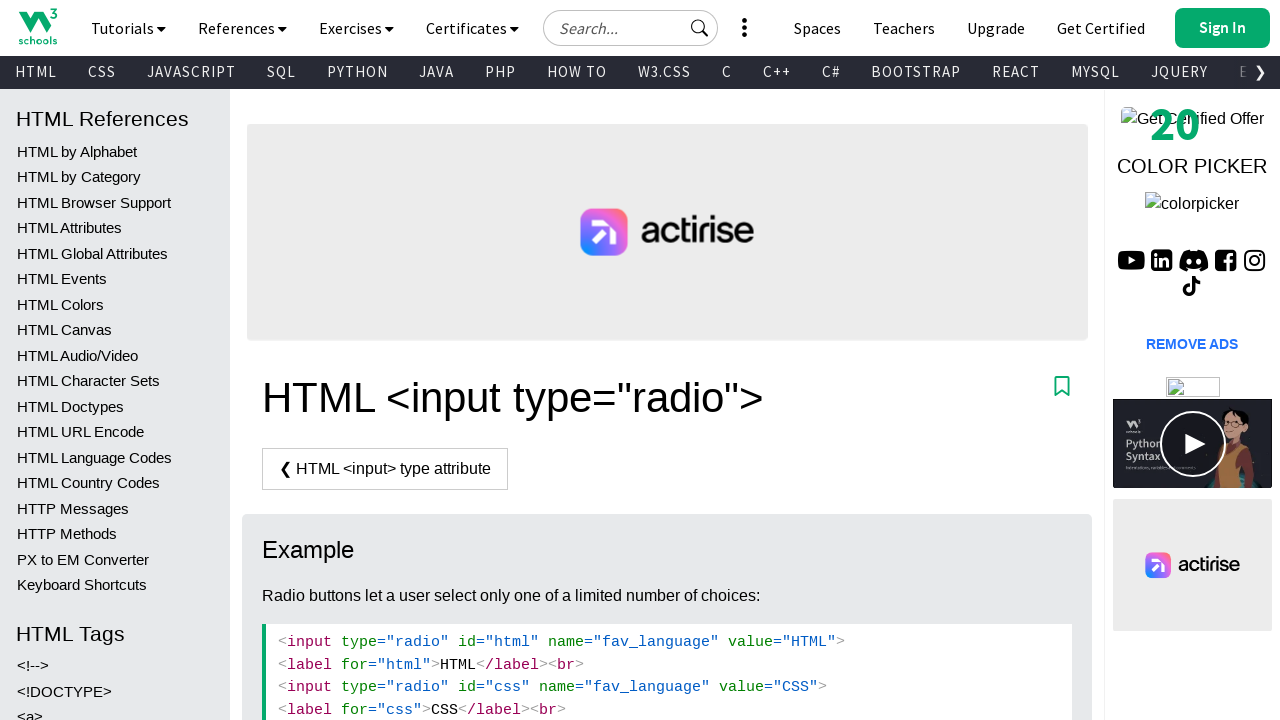

Clicked 'Try it yourself' button to open new window at (334, 361) on xpath=//*[@id="main"]/div[2]/a
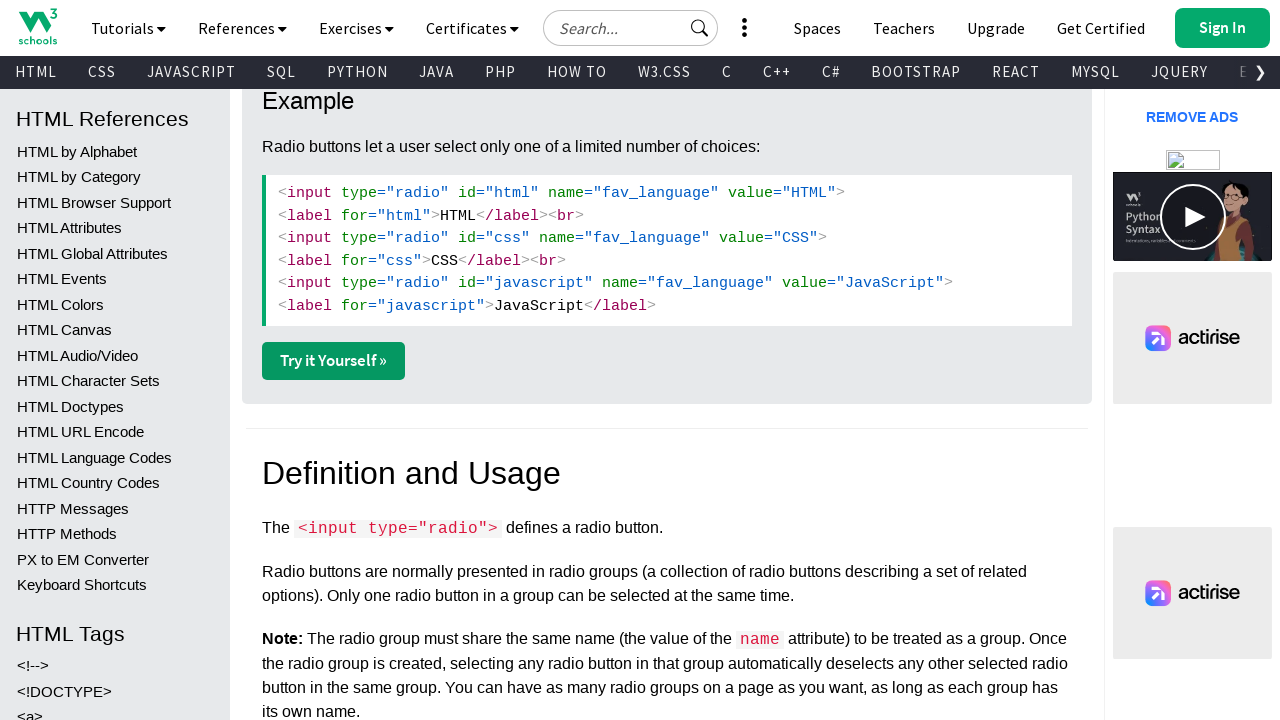

New window/tab opened and captured
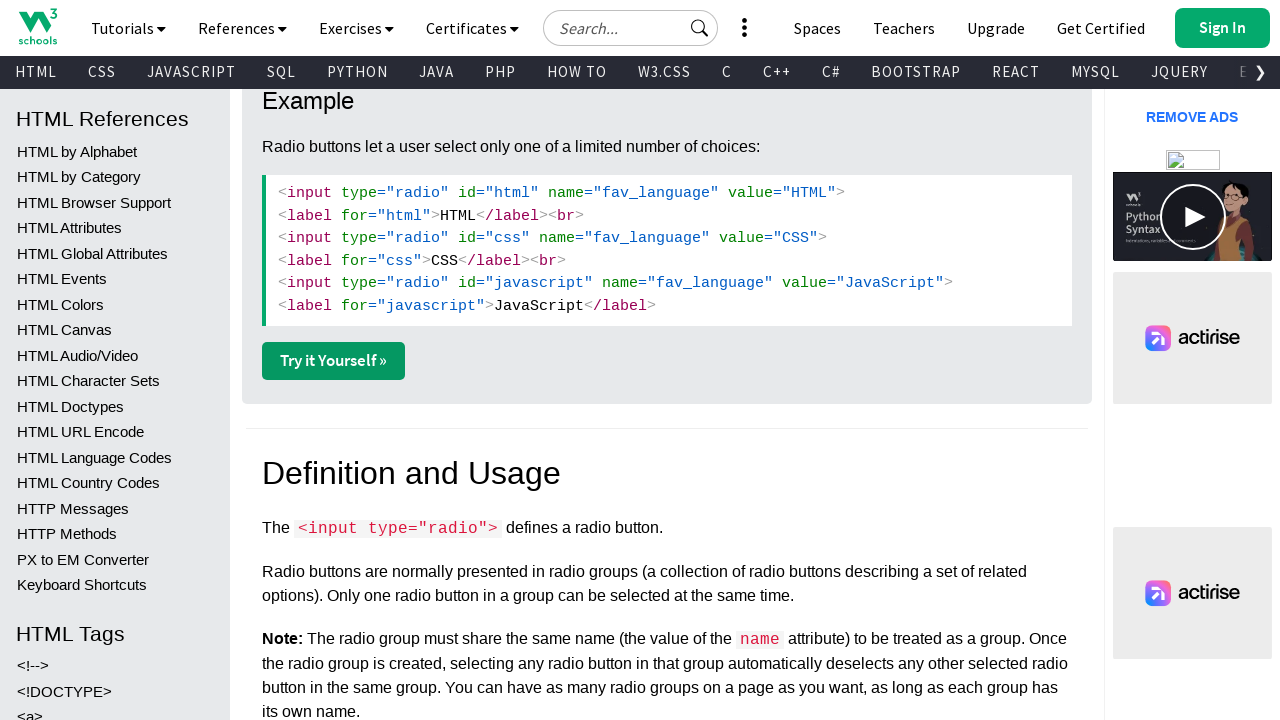

New page finished loading
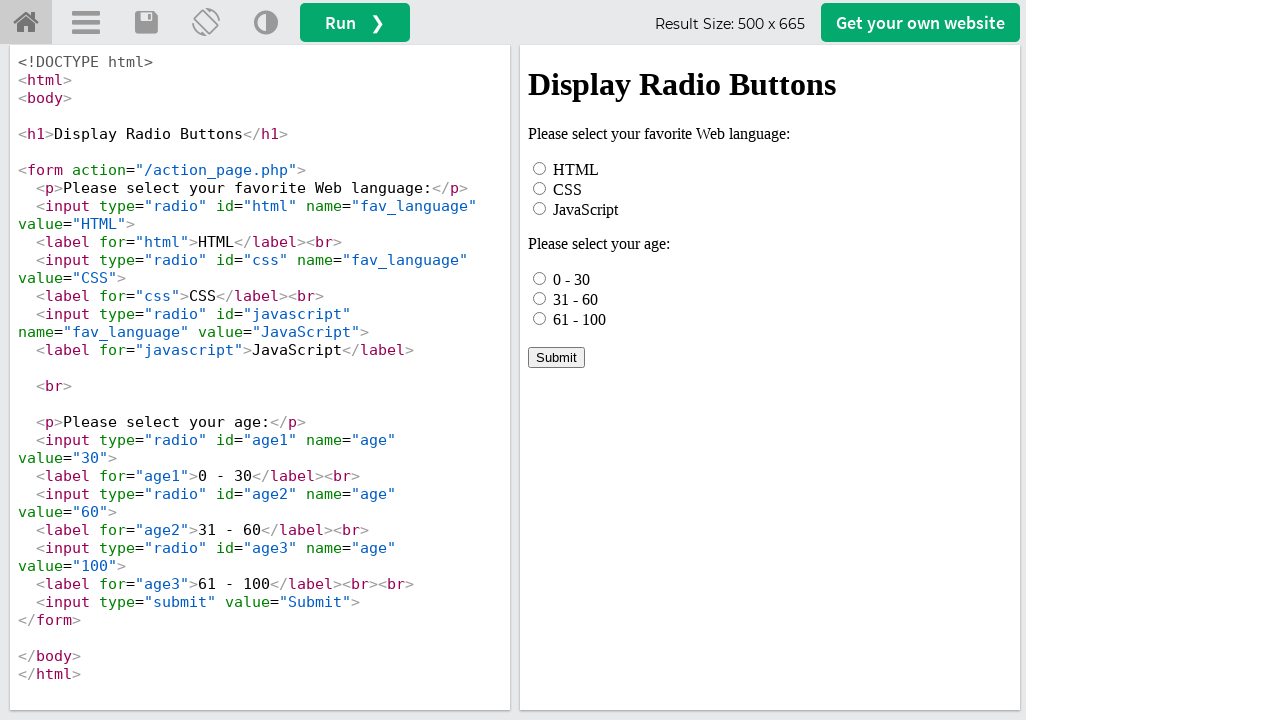

Retrieved new page title: 'W3Schools Tryit Editor'
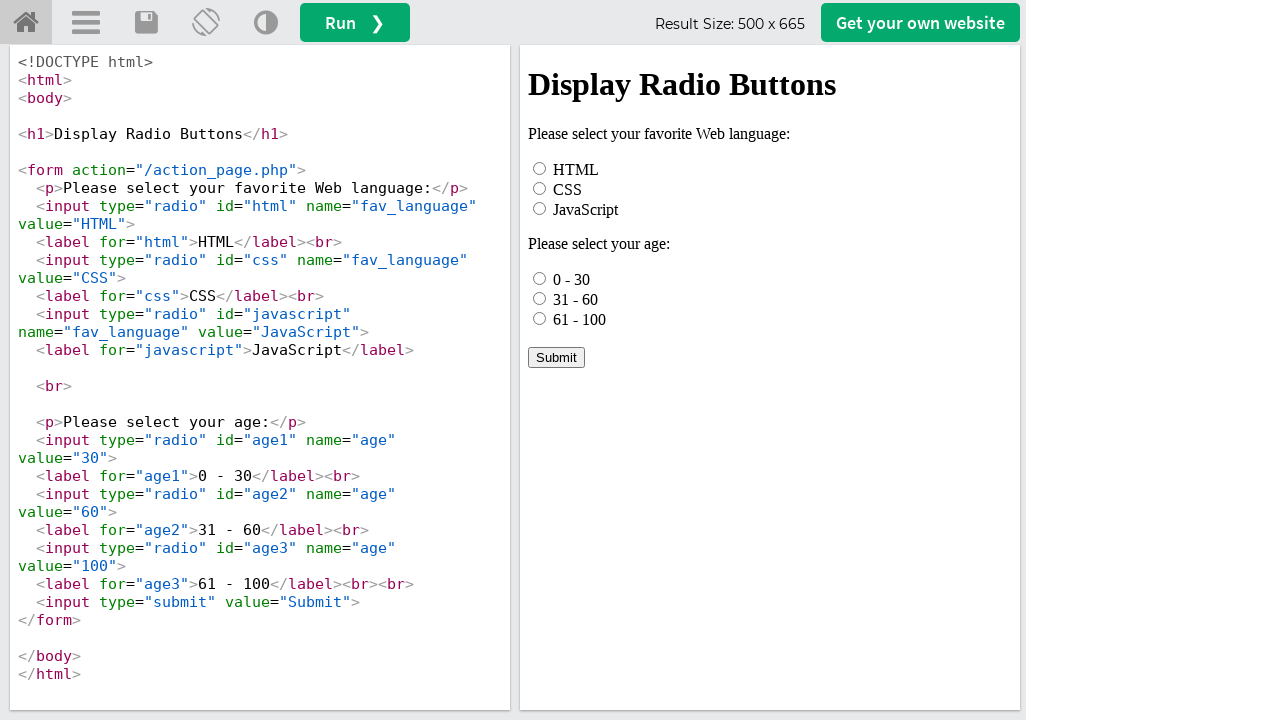

Closed the new window/tab
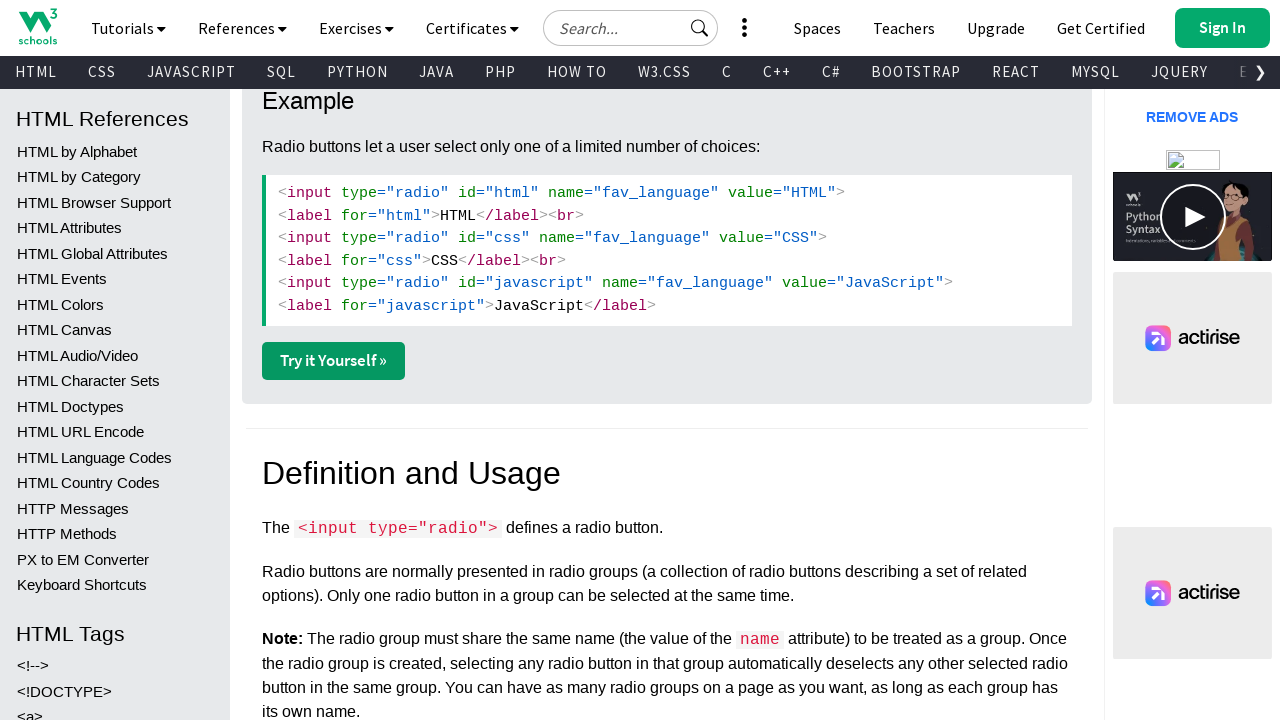

Verified original page is still active and loaded
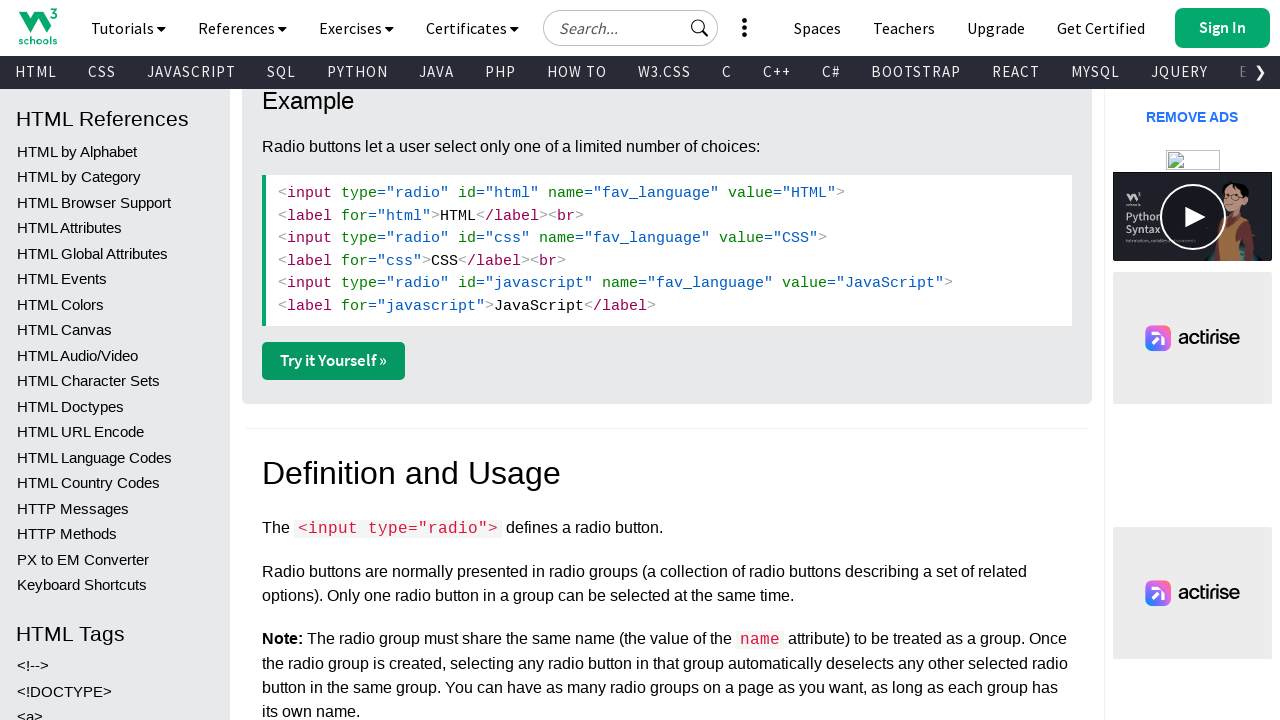

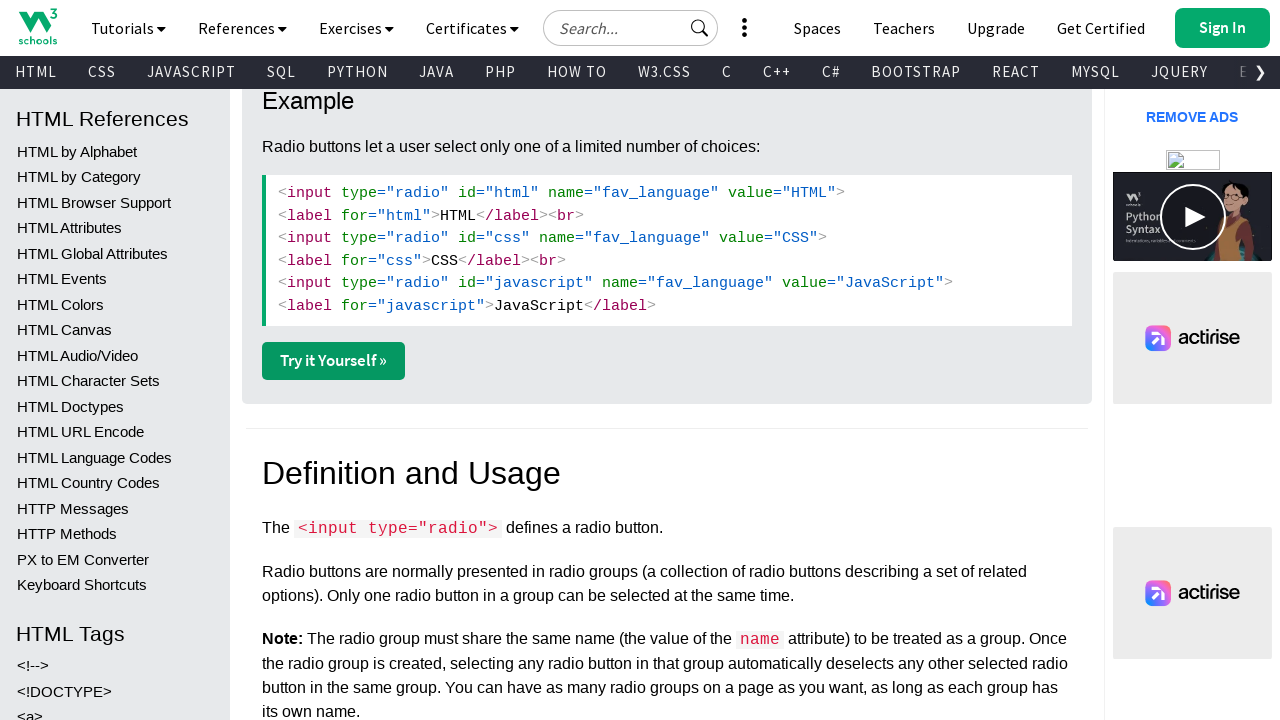